Clicks on the "Fork me on GitHub" banner/link on the homepage to navigate to the GitHub repository

Starting URL: https://the-internet.herokuapp.com/

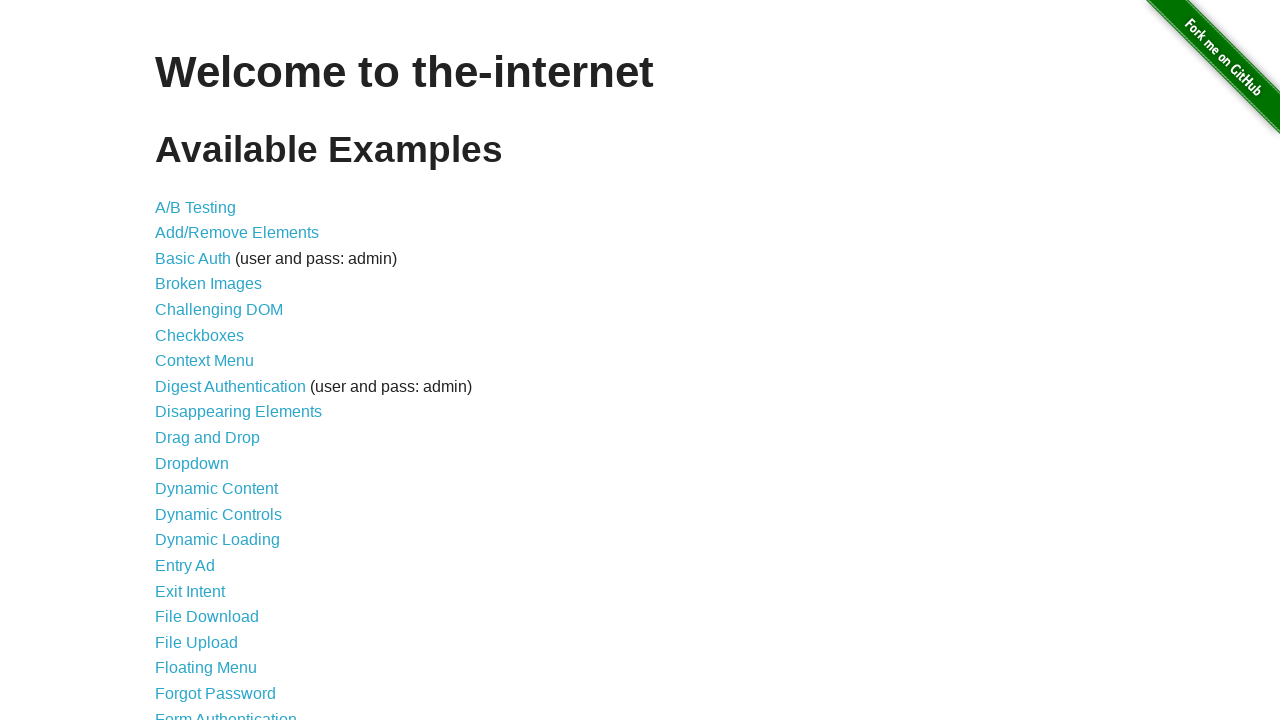

Navigated to the-internet.herokuapp.com homepage
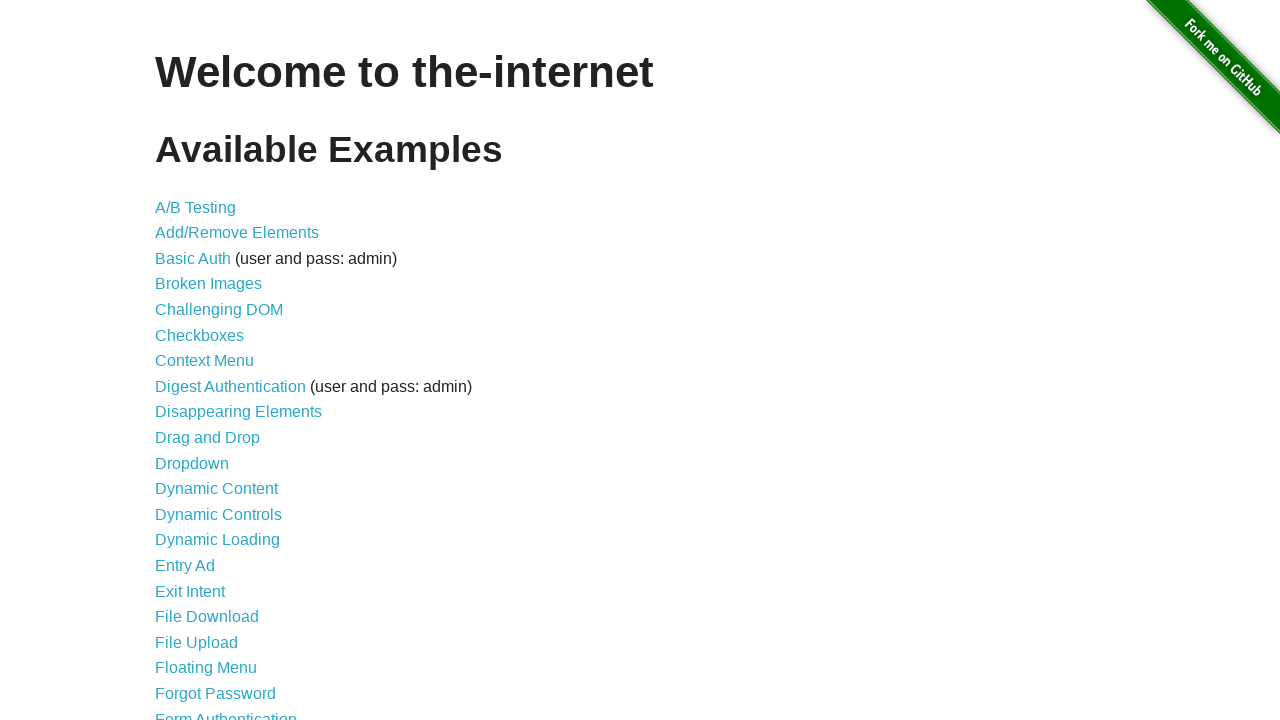

Clicked the 'Fork me on GitHub' banner/link at (1206, 74) on a[href*='github.com'] img, img[alt*='Fork']
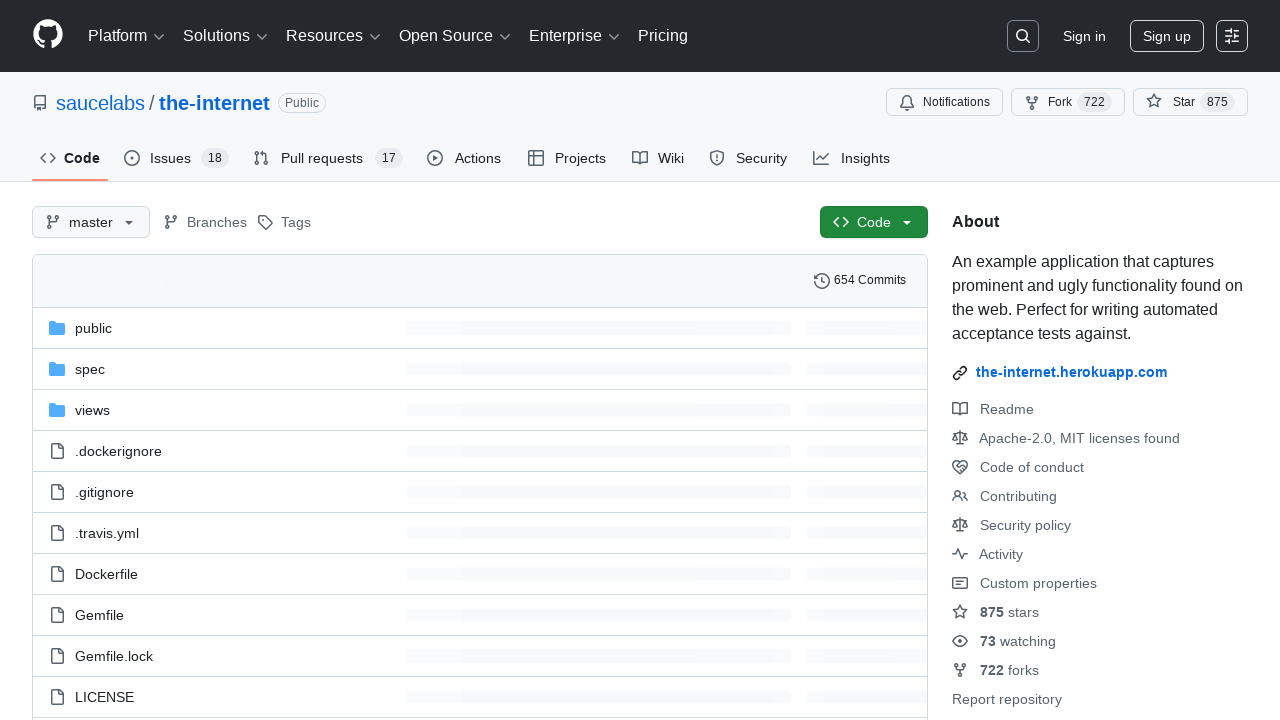

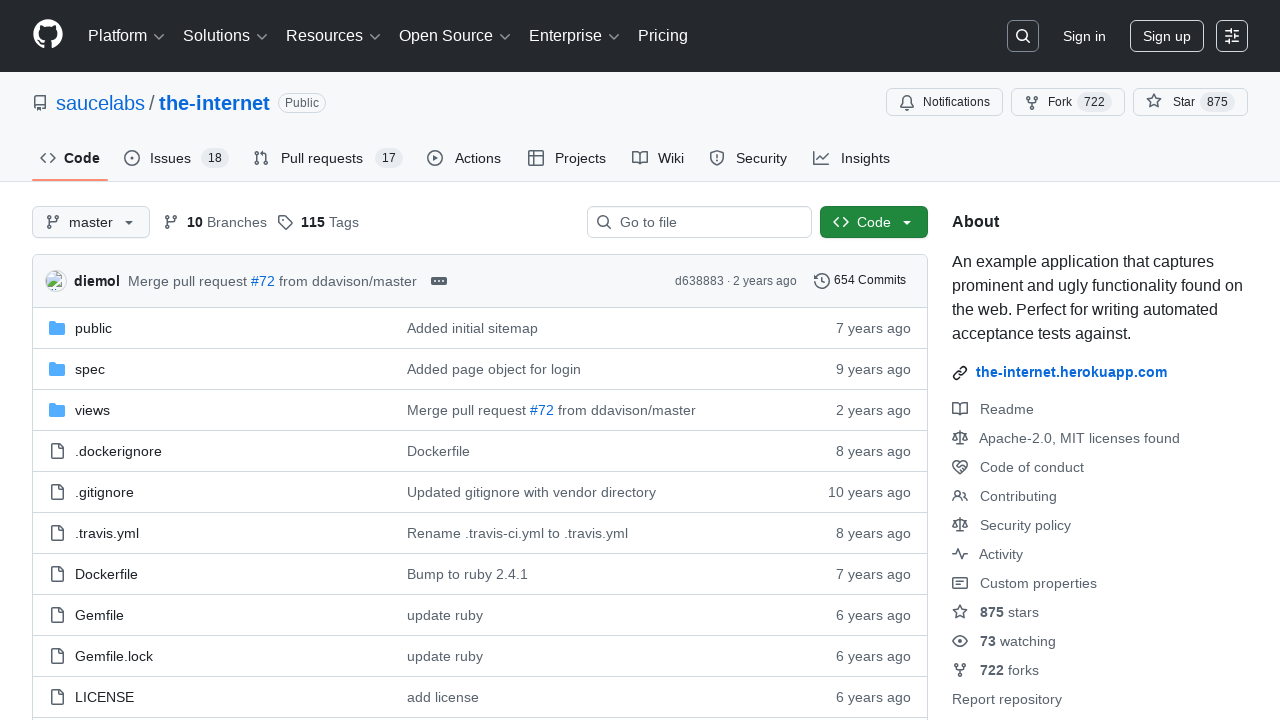